Tests wait timing by clicking Start button, waiting for loading to complete, and verifying the Start button becomes hidden

Starting URL: http://the-internet.herokuapp.com/dynamic_loading/2

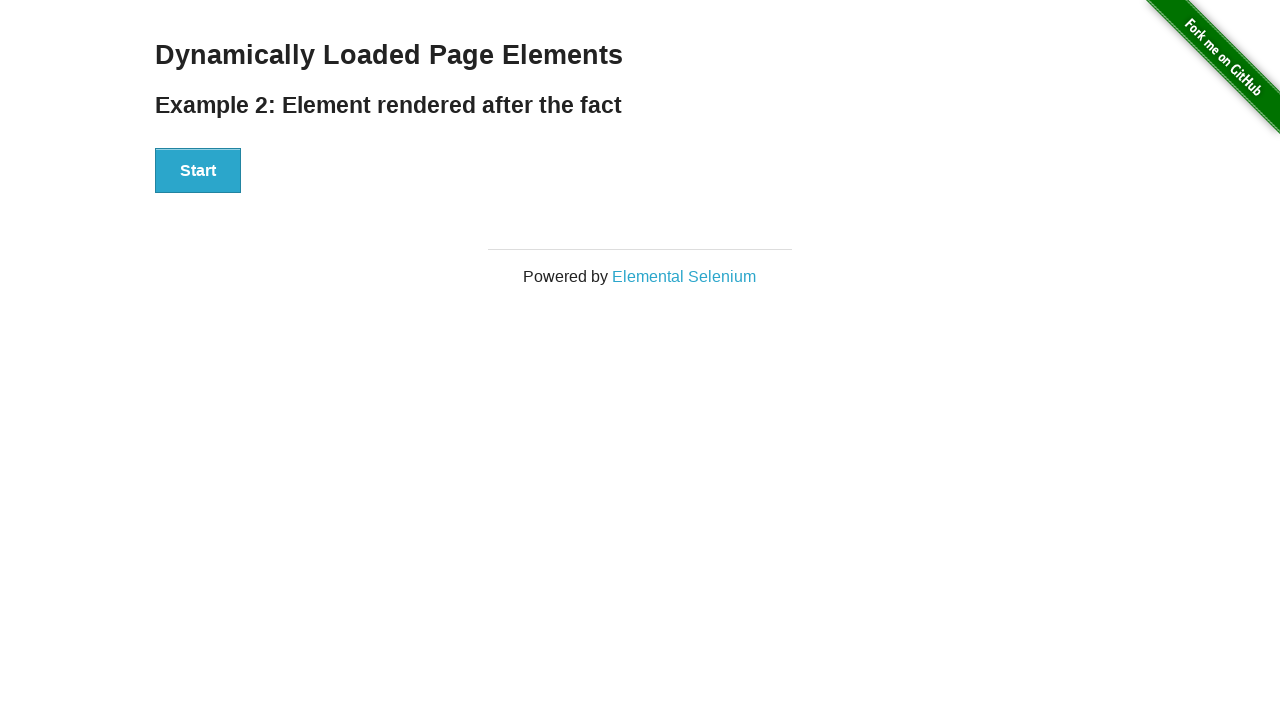

Clicked the Start button at (198, 171) on xpath=//button[text()='Start']
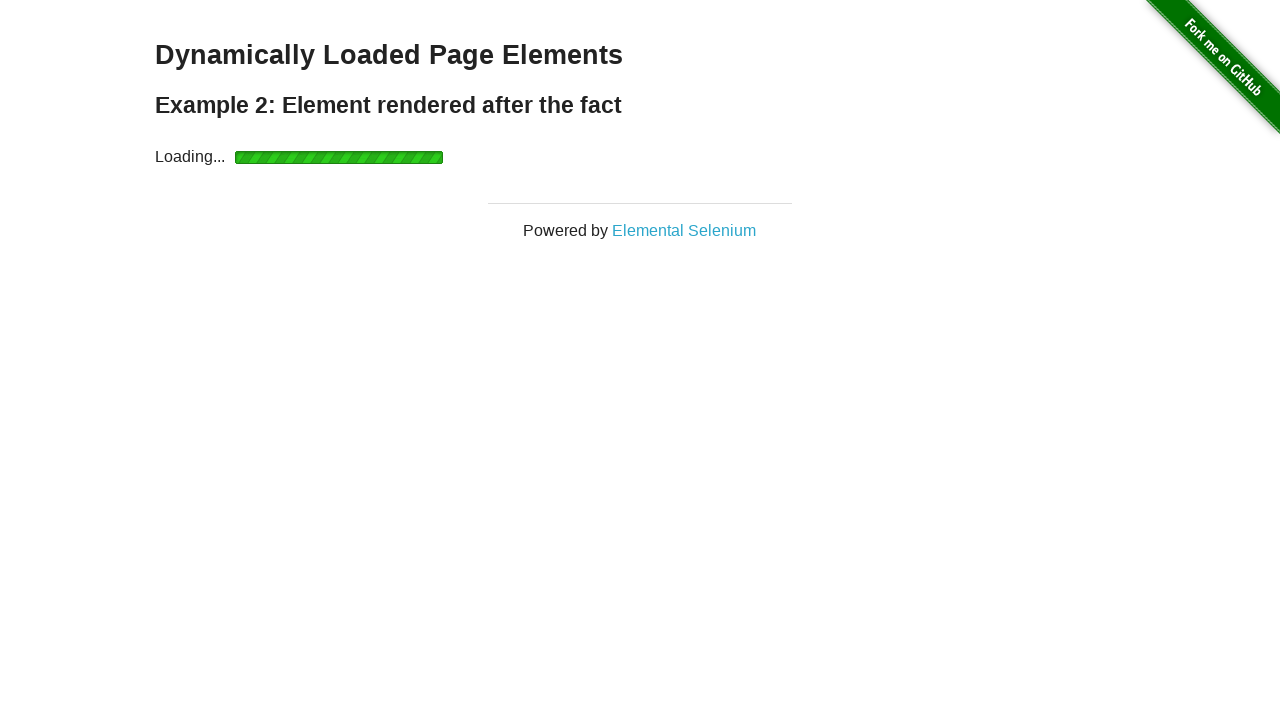

Loading indicator disappeared
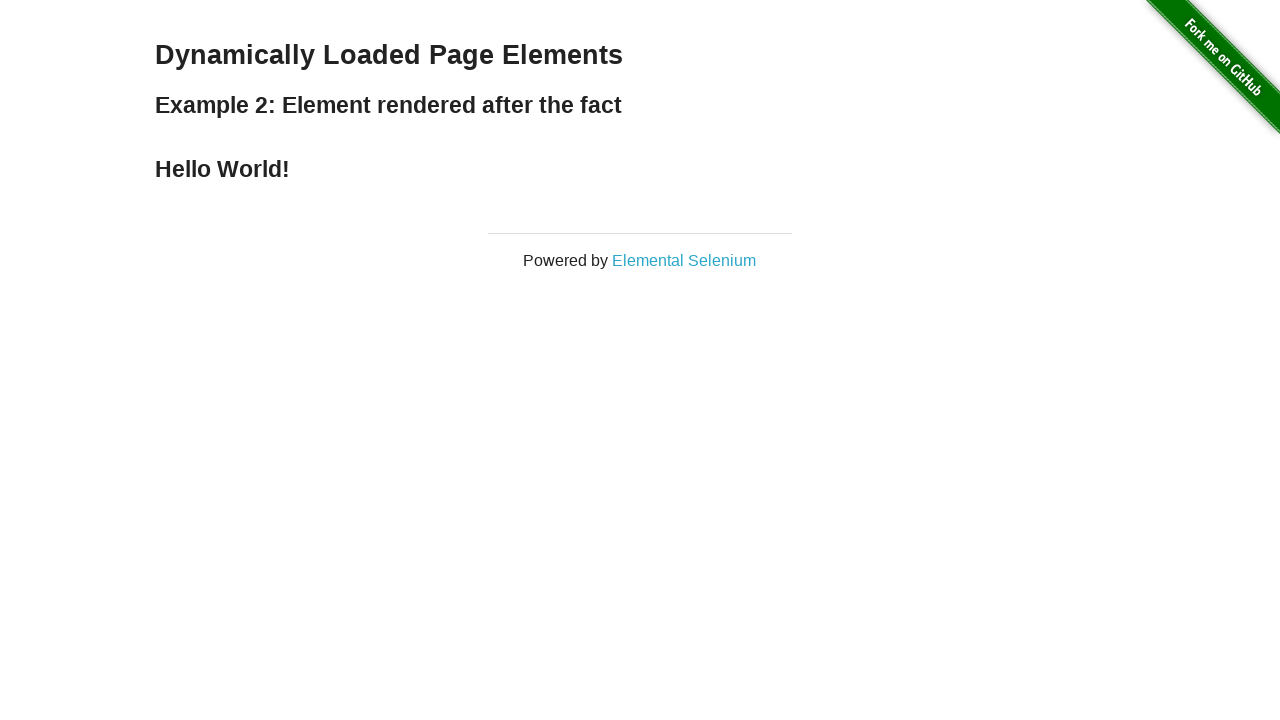

Start button became hidden after loading completed
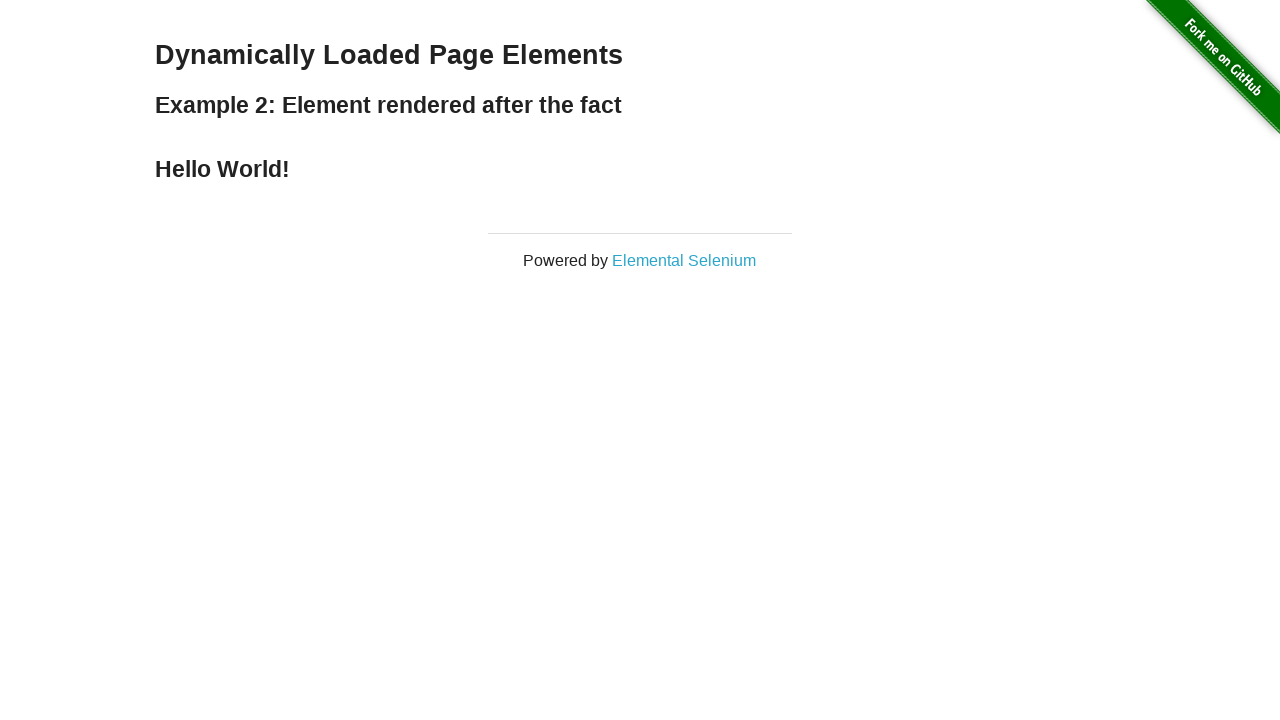

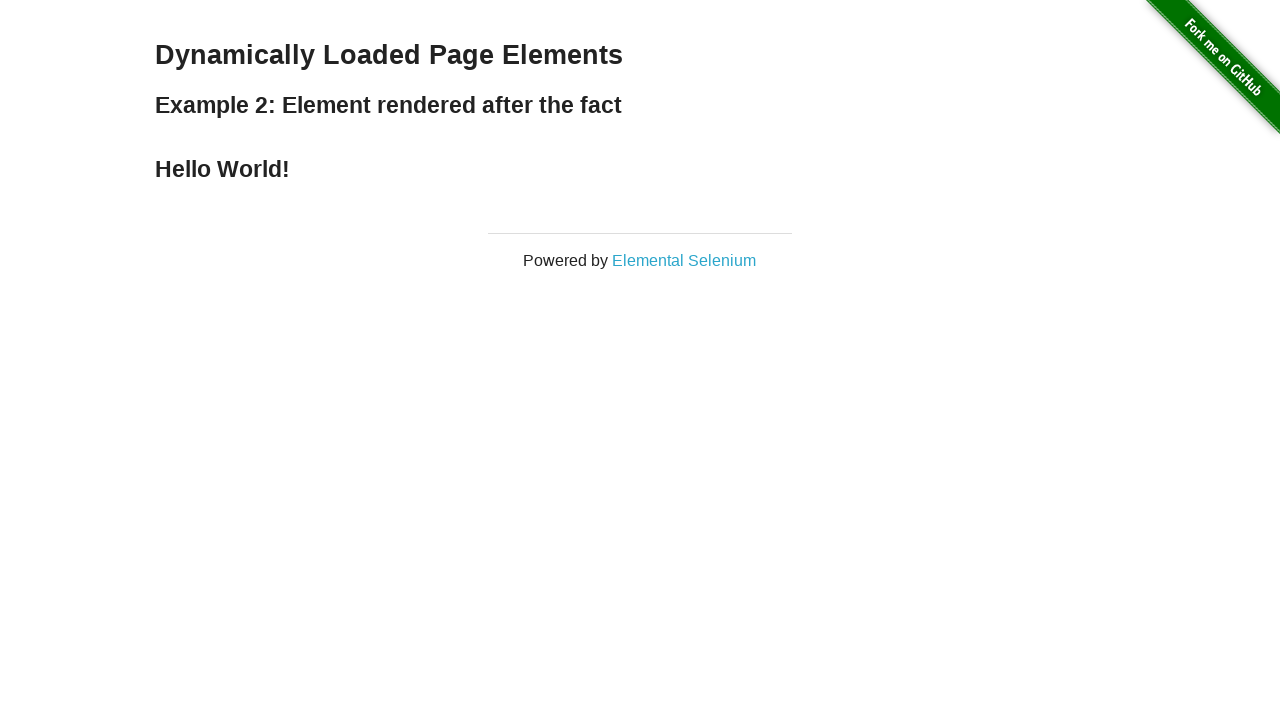